Tests the Indian Railways search functionality by entering source and destination stations, then retrieves and sorts the list of available trains

Starting URL: https://erail.in/

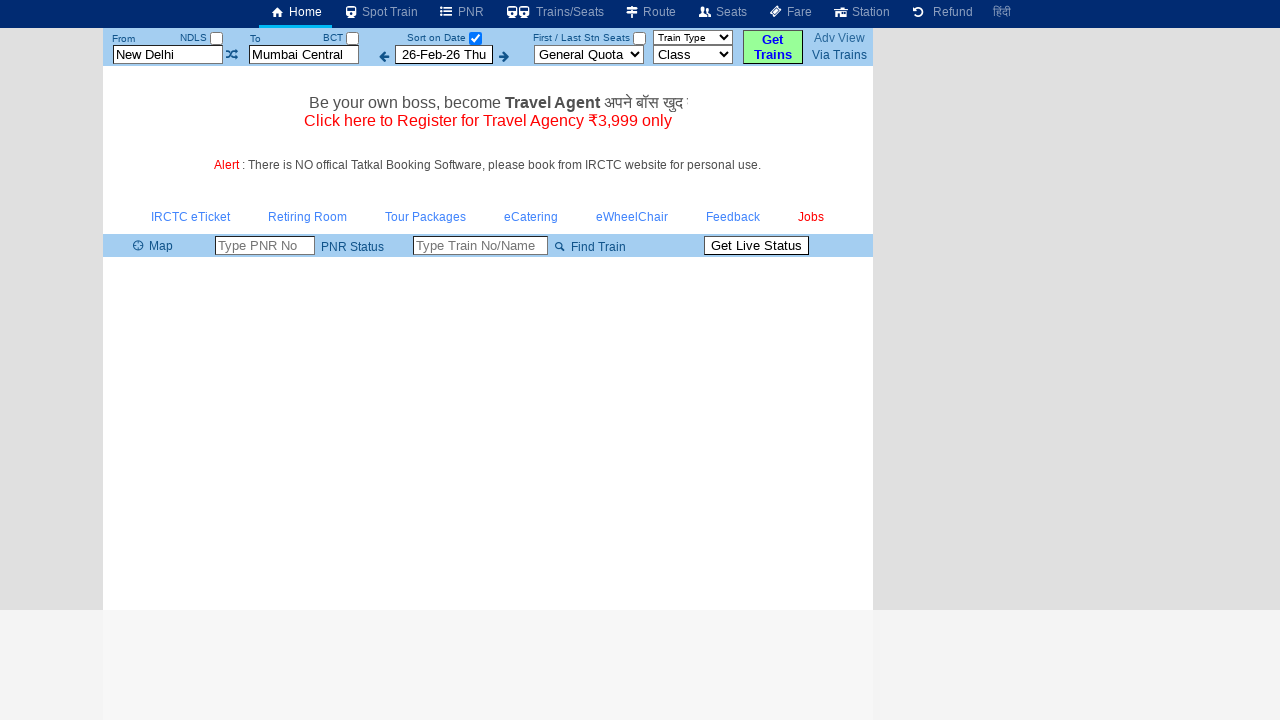

Unchecked 'Select Date' checkbox to show all trains at (475, 38) on xpath=//input[@type='checkbox' and @title='View trains running on select date']
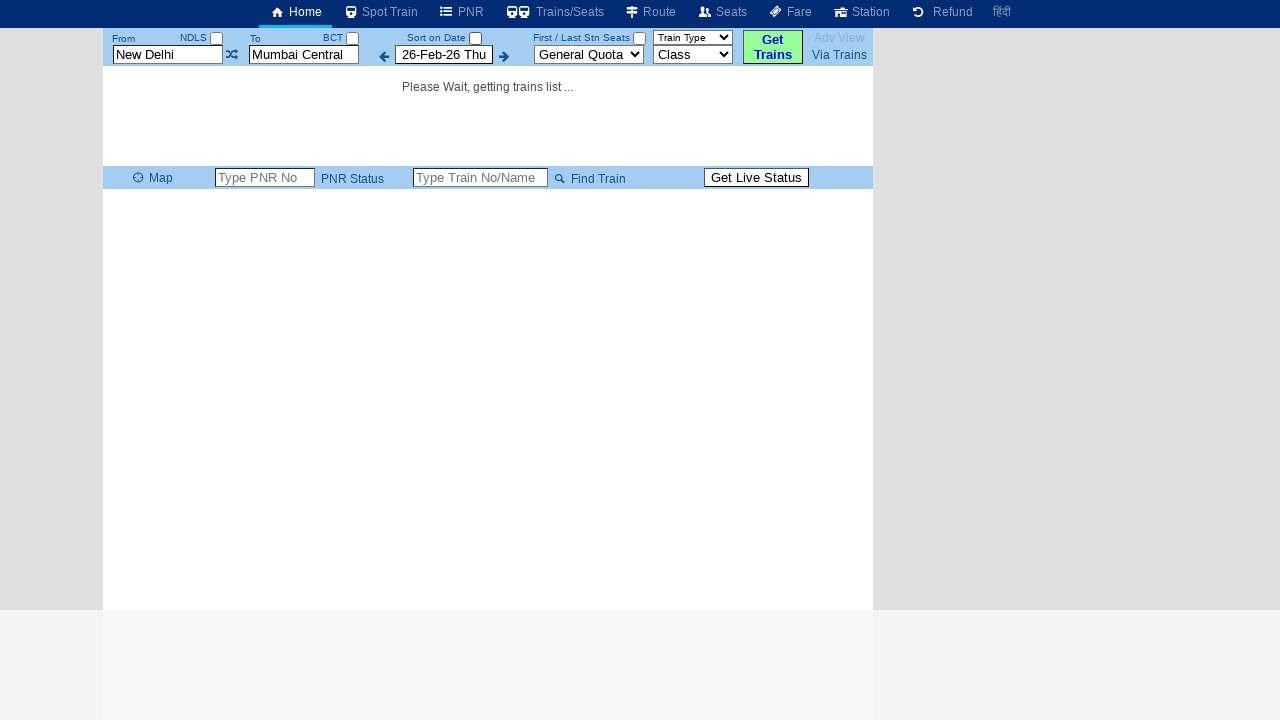

Clicked source station input field at (168, 54) on xpath=//input[@id='txtStationFrom' and @title='Type SOURCE station code or name'
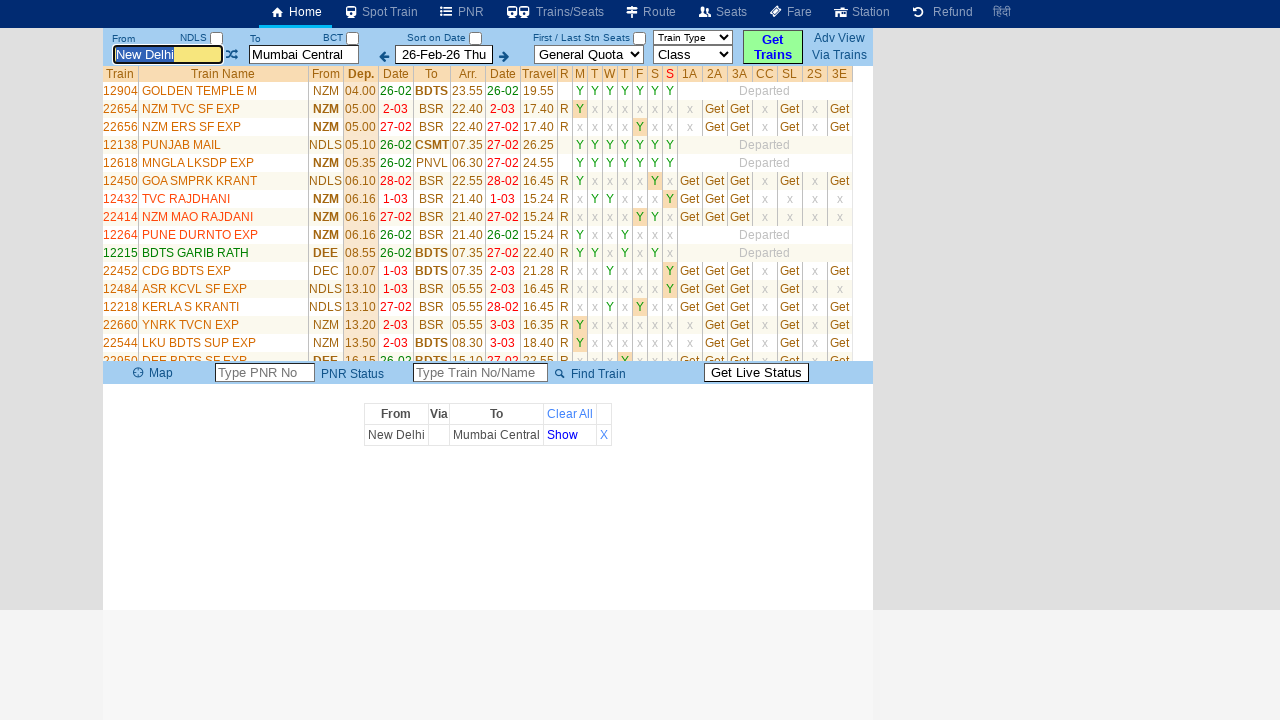

Cleared source station input field on //input[@id='txtStationFrom' and @title='Type SOURCE station code or name']
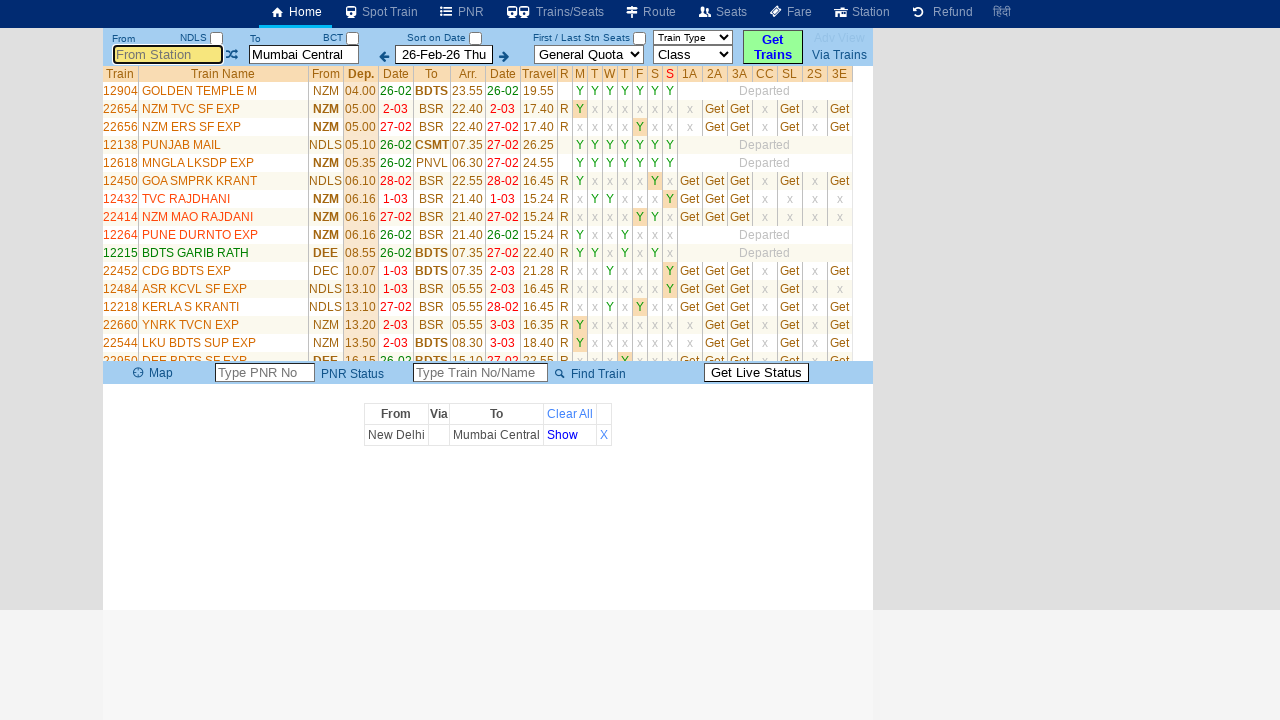

Entered 'MS' as source station (Mumbai Central) on //input[@id='txtStationFrom' and @title='Type SOURCE station code or name']
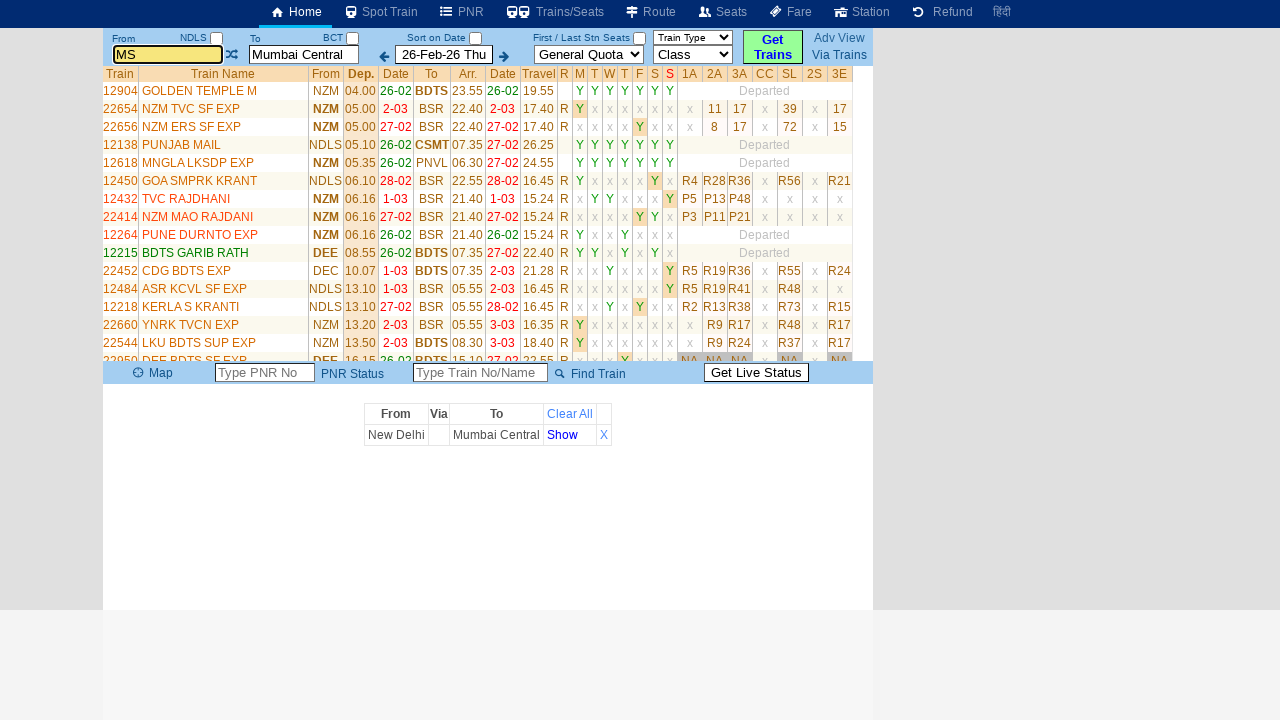

Pressed Tab to confirm source station on //input[@id='txtStationFrom' and @title='Type SOURCE station code or name']
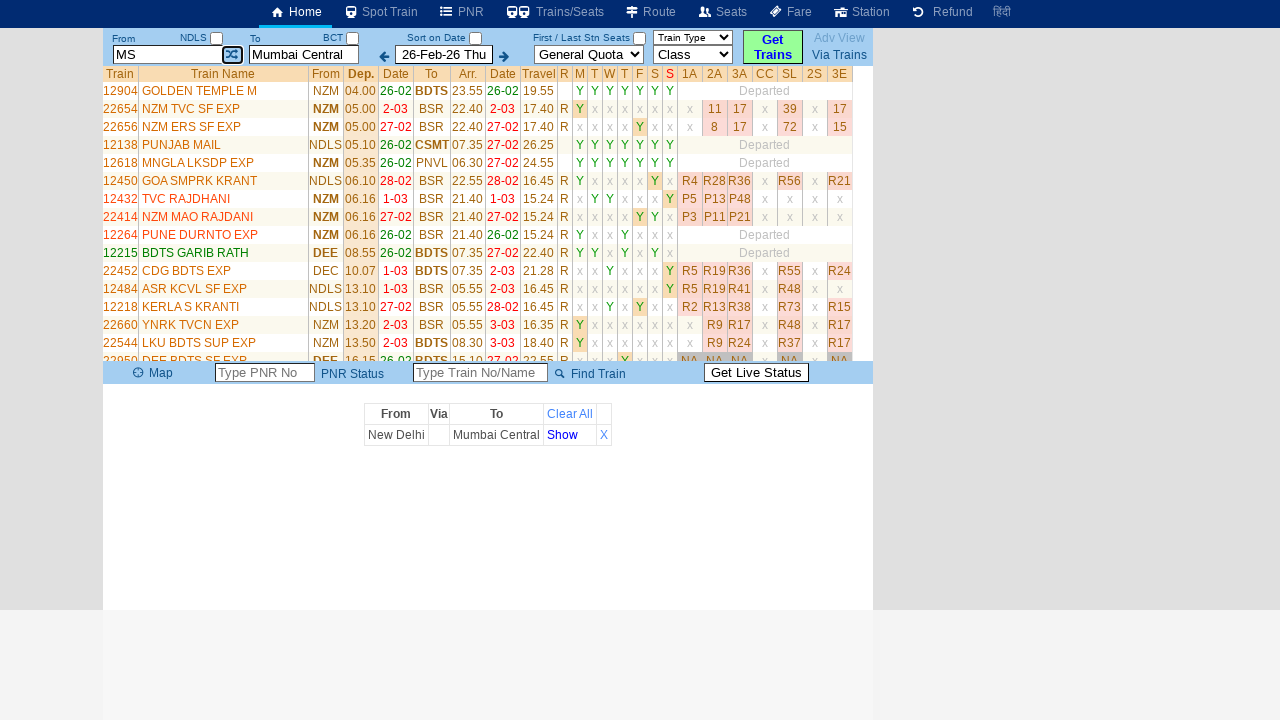

Clicked destination station input field at (304, 54) on xpath=//input[@id='txtStationTo' and @title='Enter DESTINATION station code or n
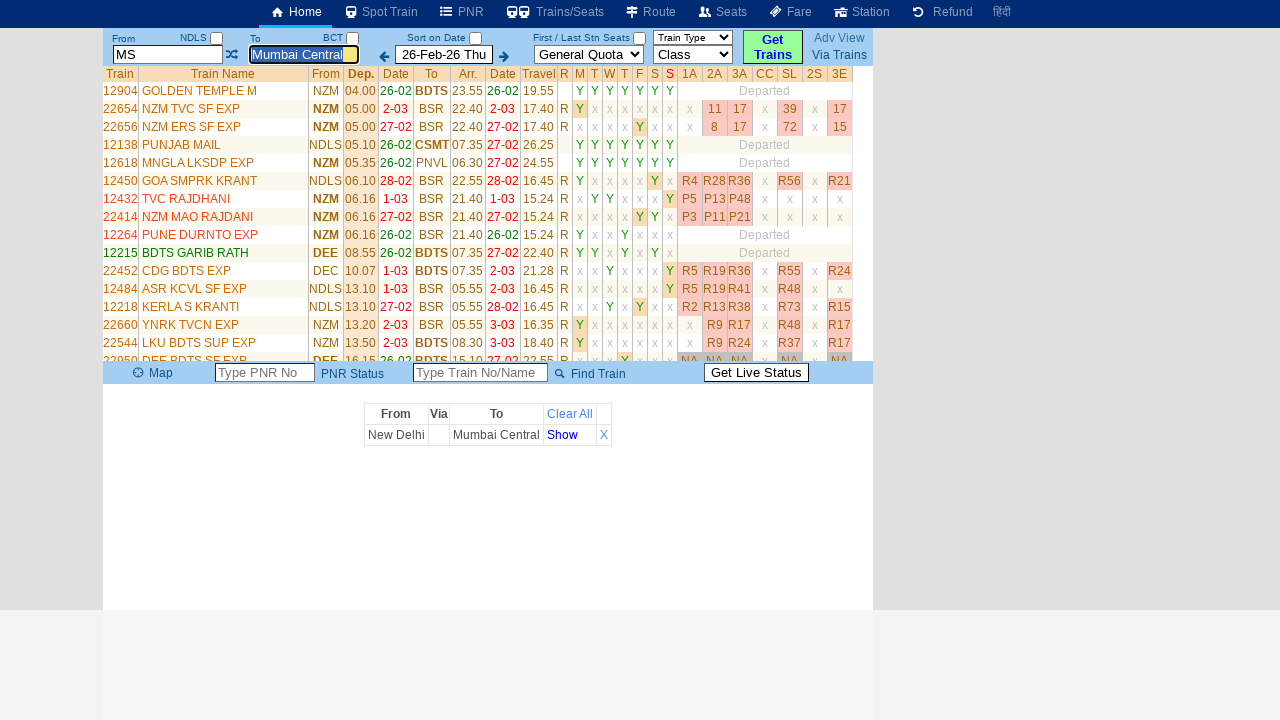

Cleared destination station input field on //input[@id='txtStationTo' and @title='Enter DESTINATION station code or name']
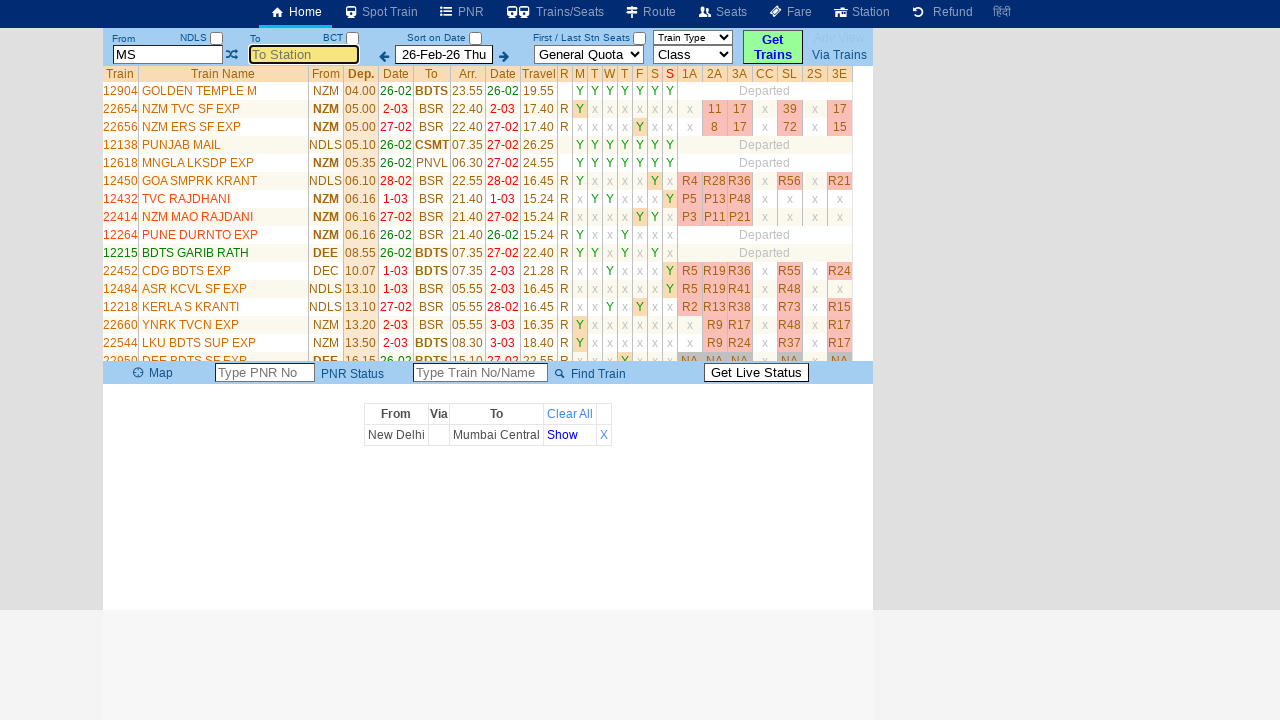

Entered 'mdu' as destination station (Madurai Junction) on //input[@id='txtStationTo' and @title='Enter DESTINATION station code or name']
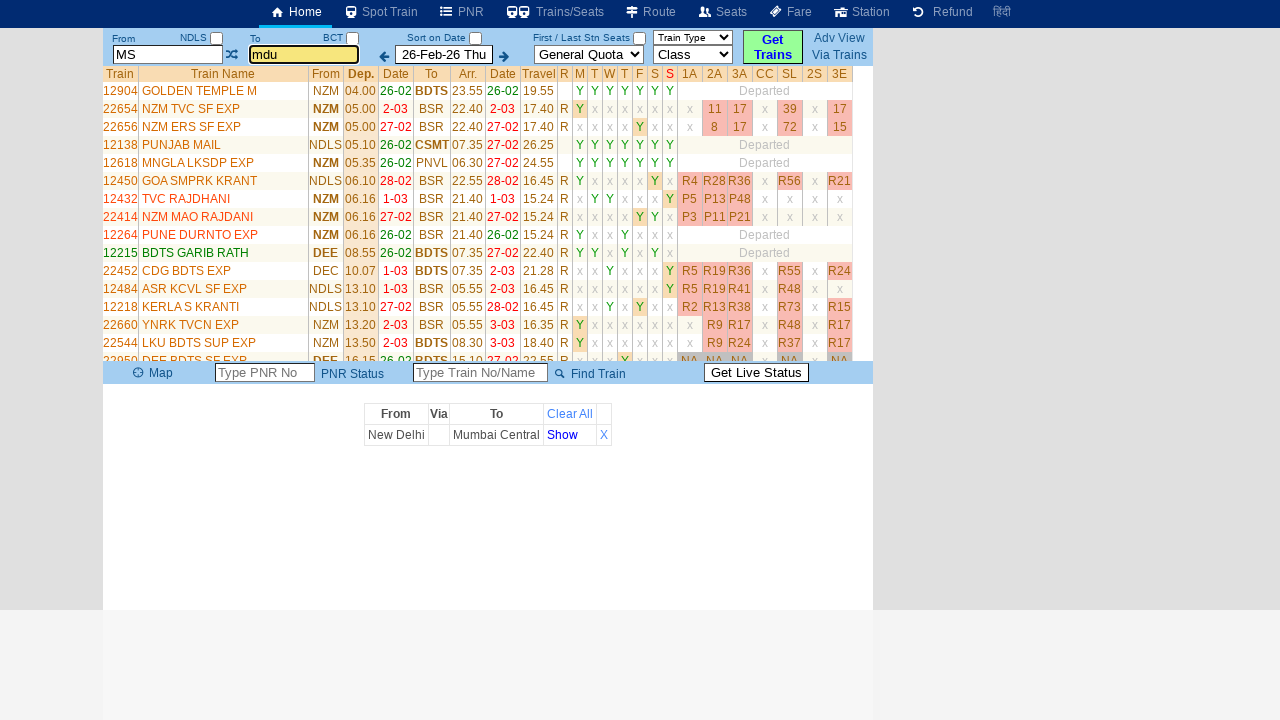

Pressed Tab to confirm destination station on //input[@id='txtStationTo' and @title='Enter DESTINATION station code or name']
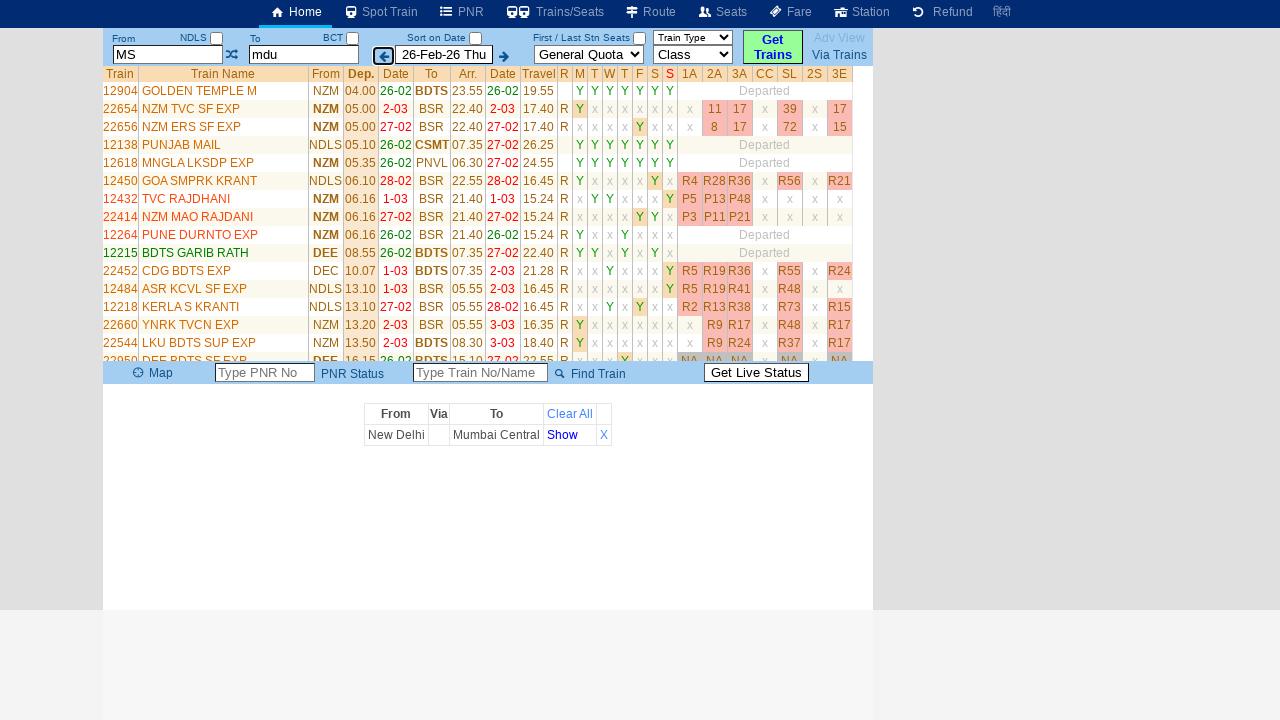

Waited 3 seconds for train list to load
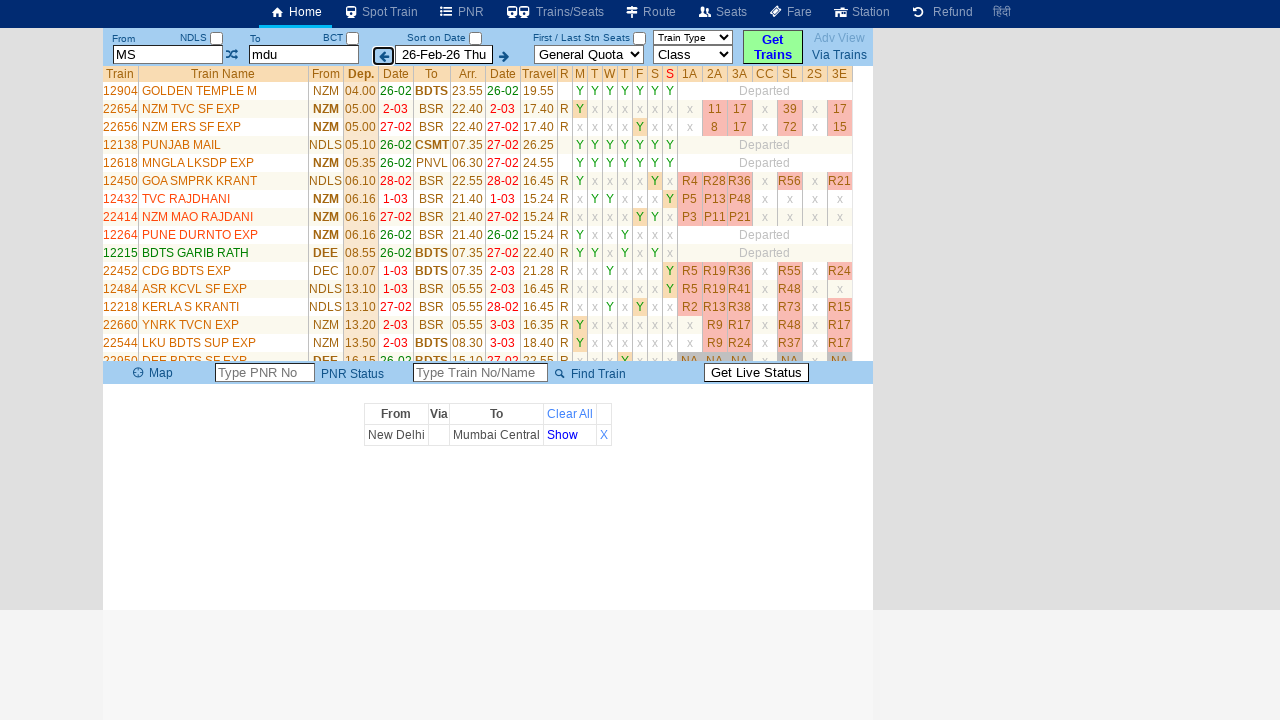

Train list table became visible with available trains
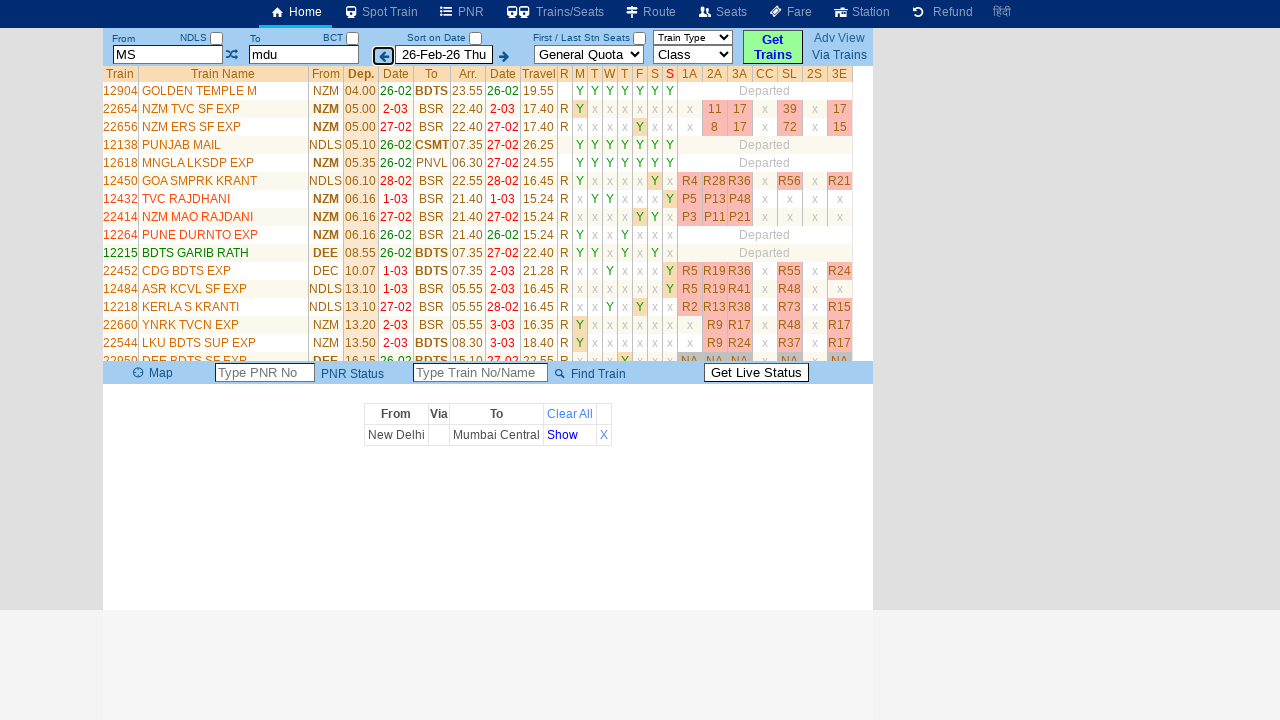

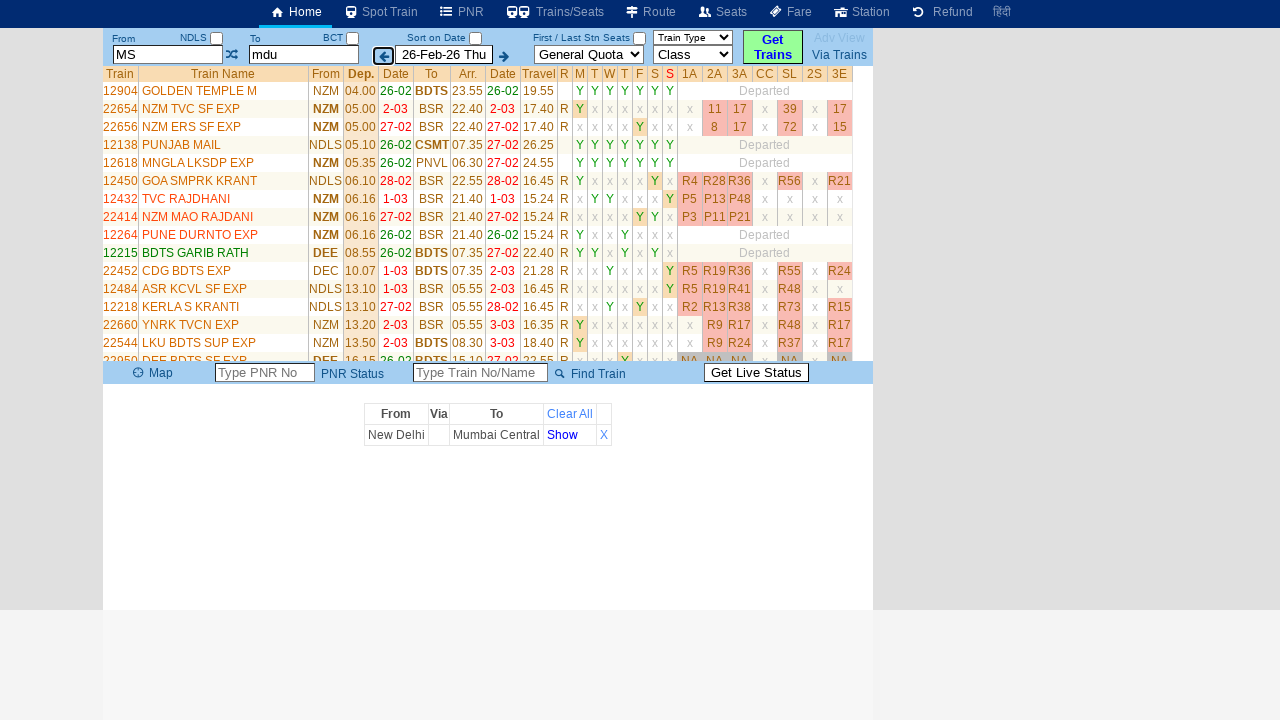